Tests positive signup flow by filling out registration form with valid data and verifying success message

Starting URL: https://www.sharelane.com/cgi-bin/register.py

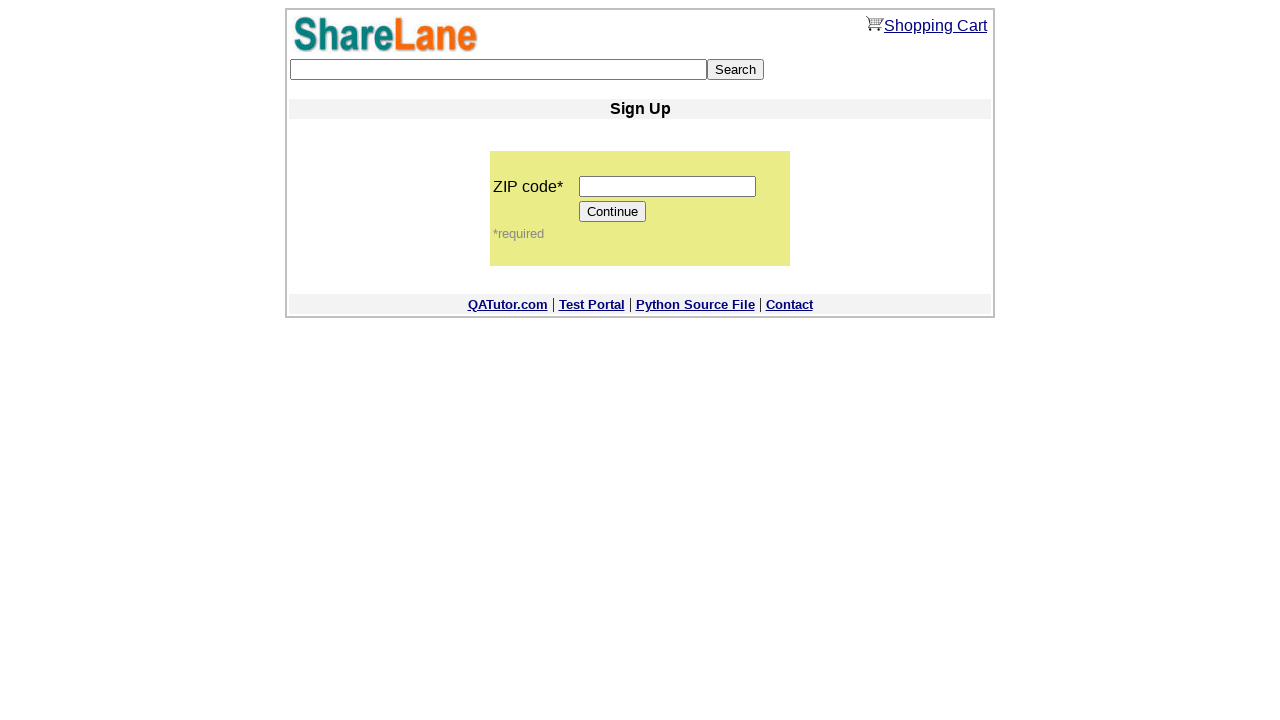

Filled zip code field with '11111' on input[name='zip_code']
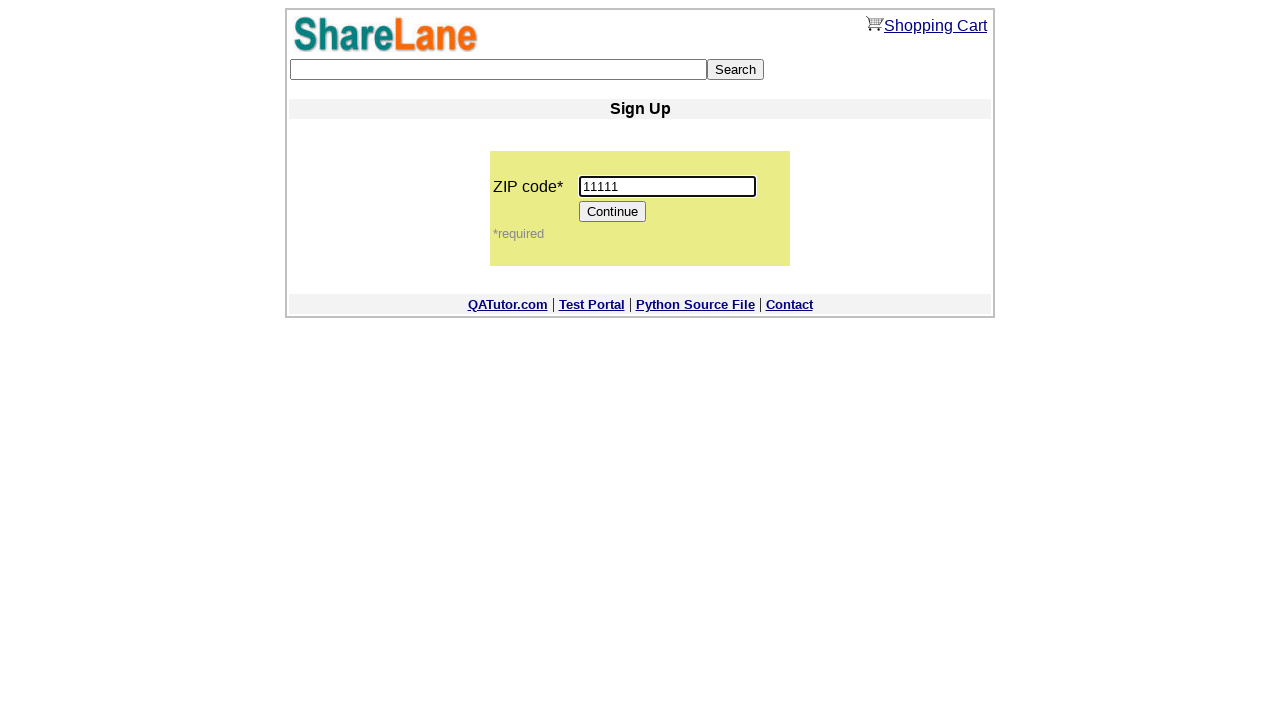

Clicked Continue button to proceed to registration form at (613, 212) on [value='Continue']
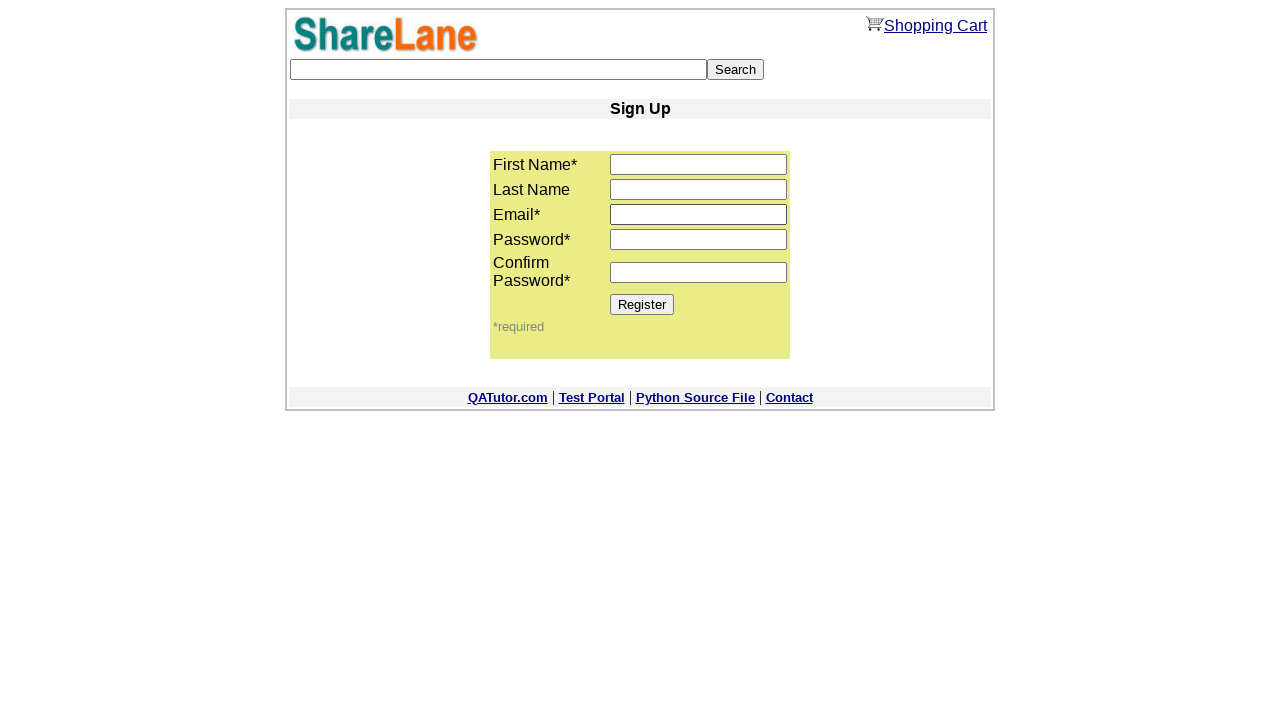

Filled first name field with 'Timofei' on input[name='first_name']
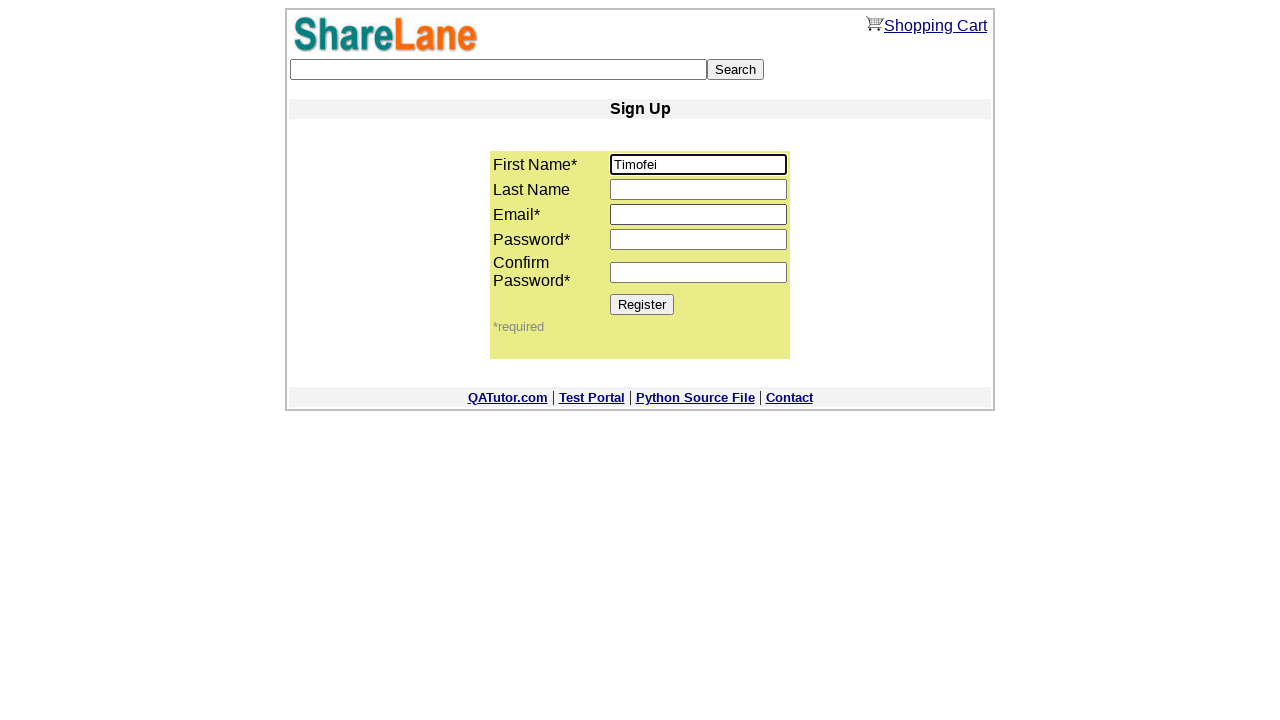

Filled last name field with 'Borodich' on input[name='last_name']
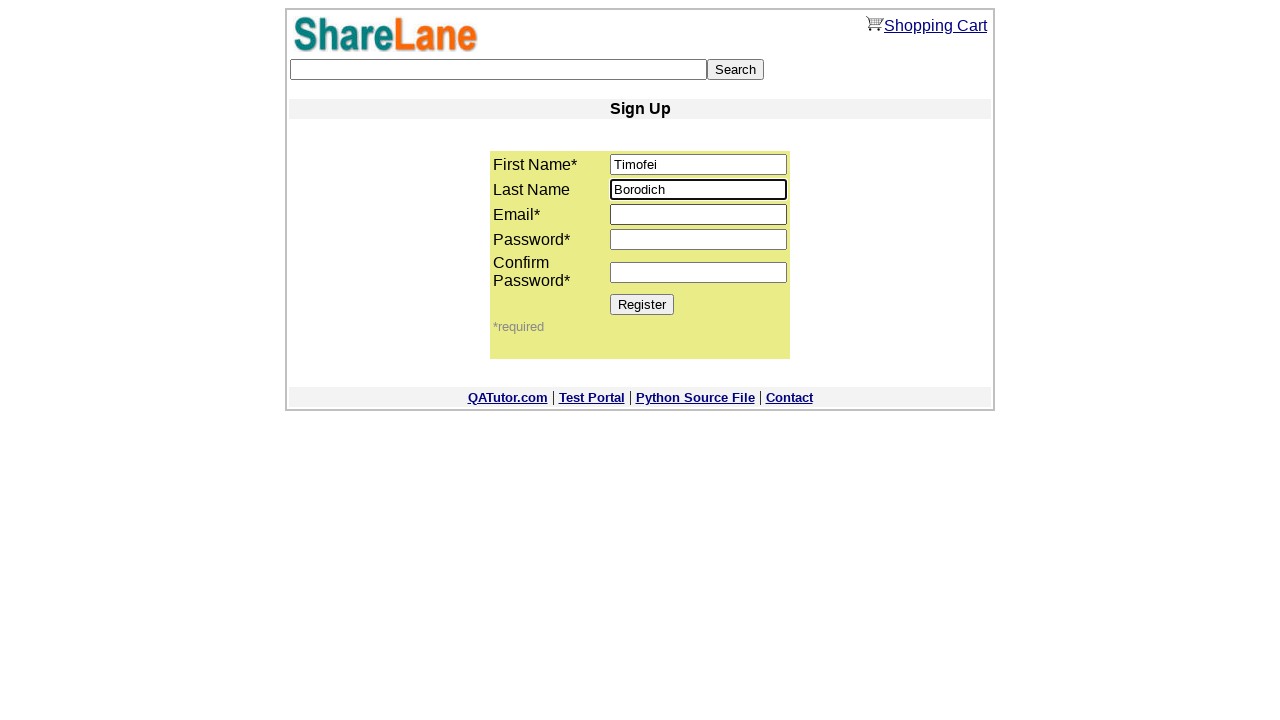

Filled email field with 'testuser123@example.com' on input[name='email']
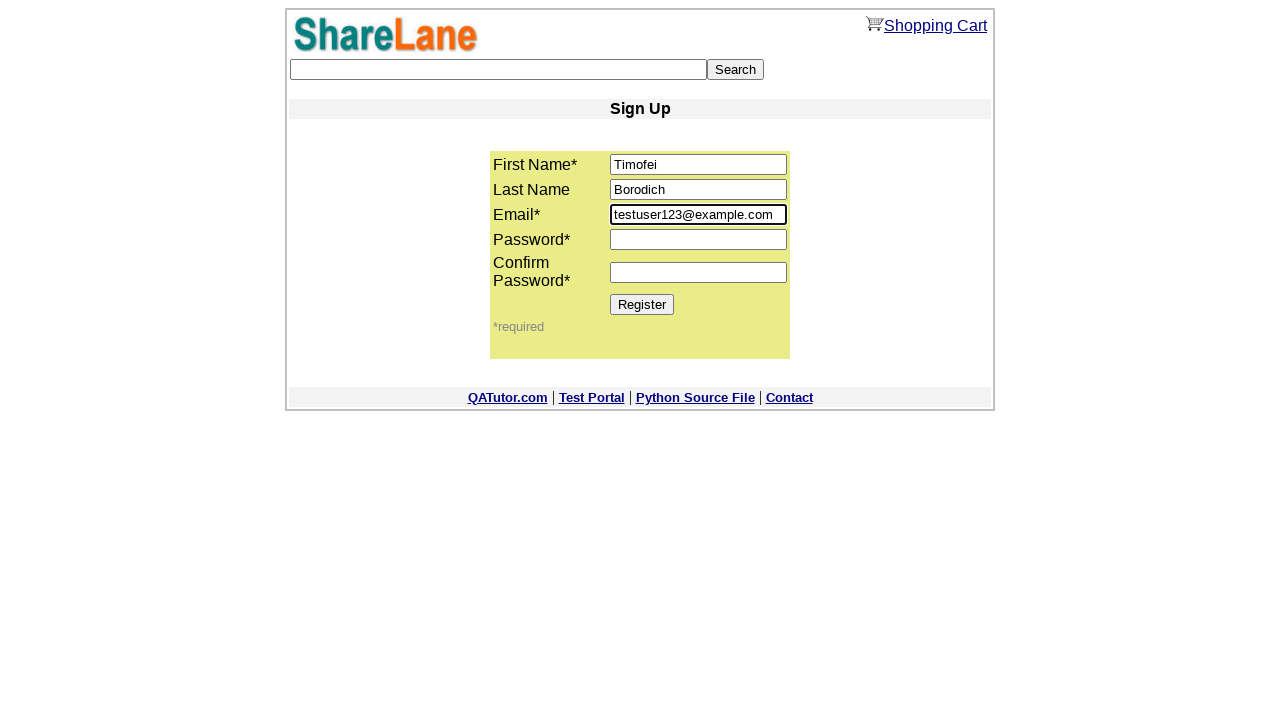

Filled password field with valid password on input[name='password1']
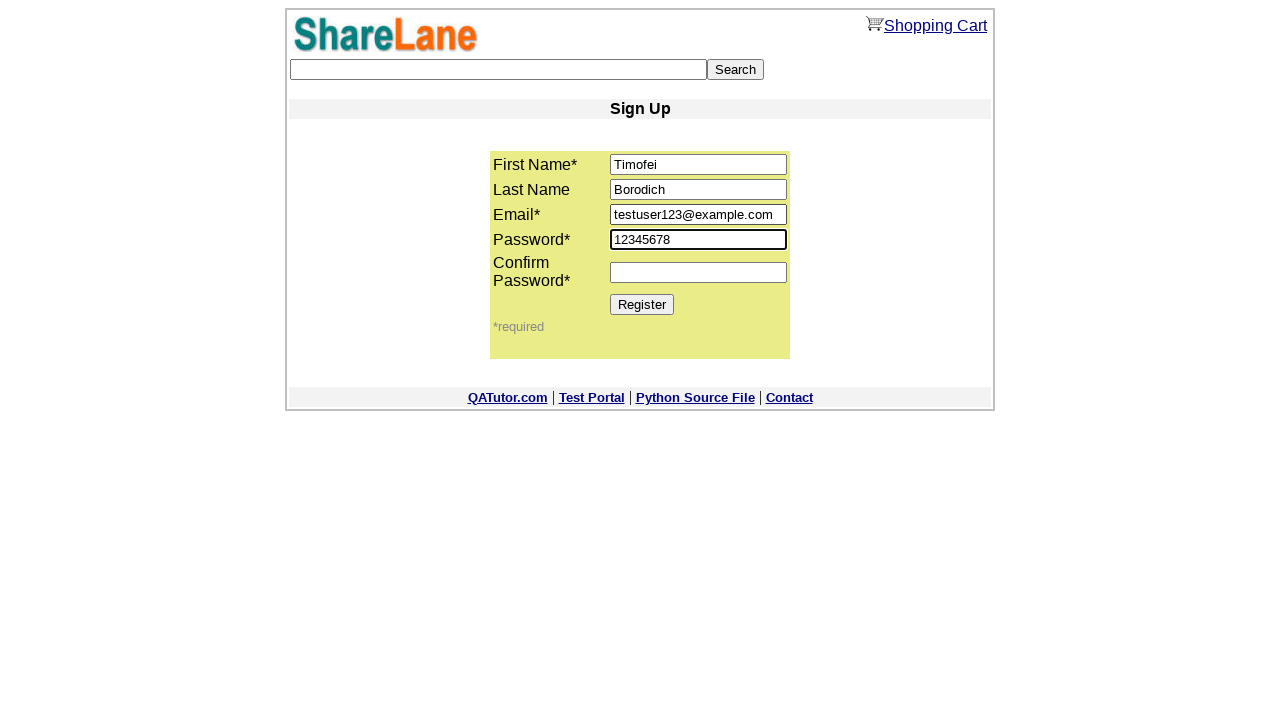

Filled password confirmation field with matching password on input[name='password2']
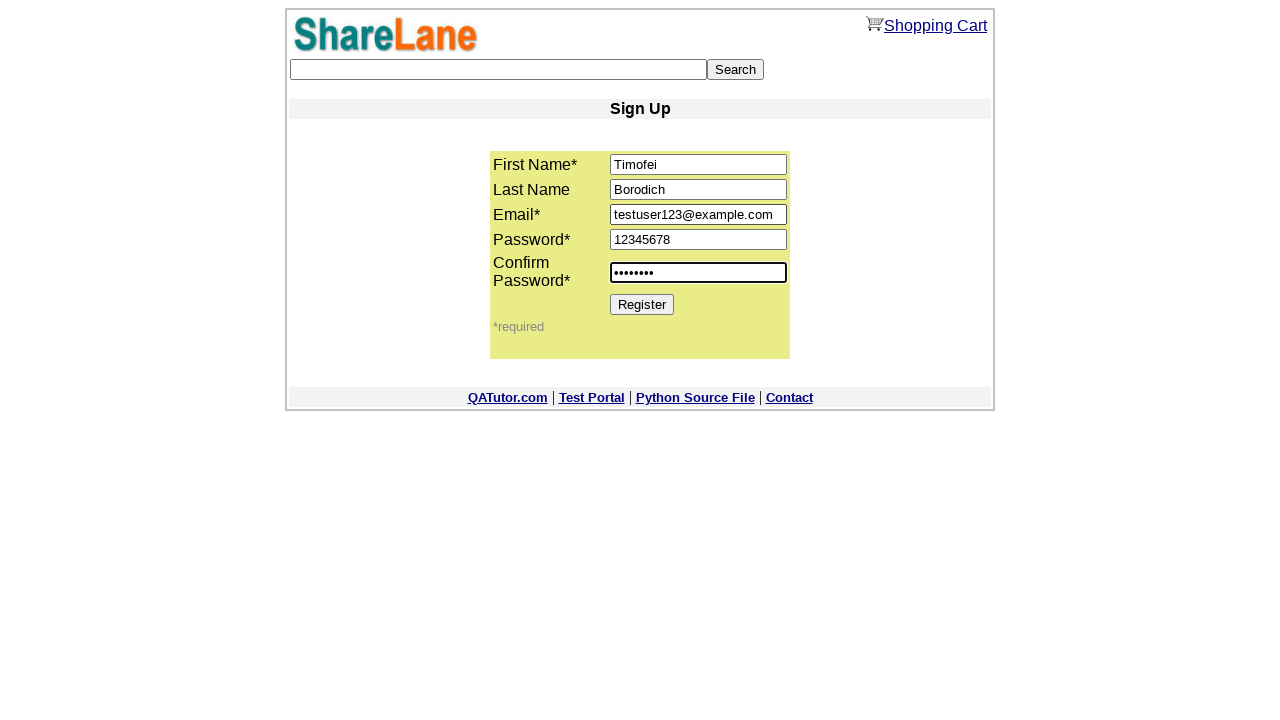

Clicked Register button to submit registration form at (642, 304) on [value='Register']
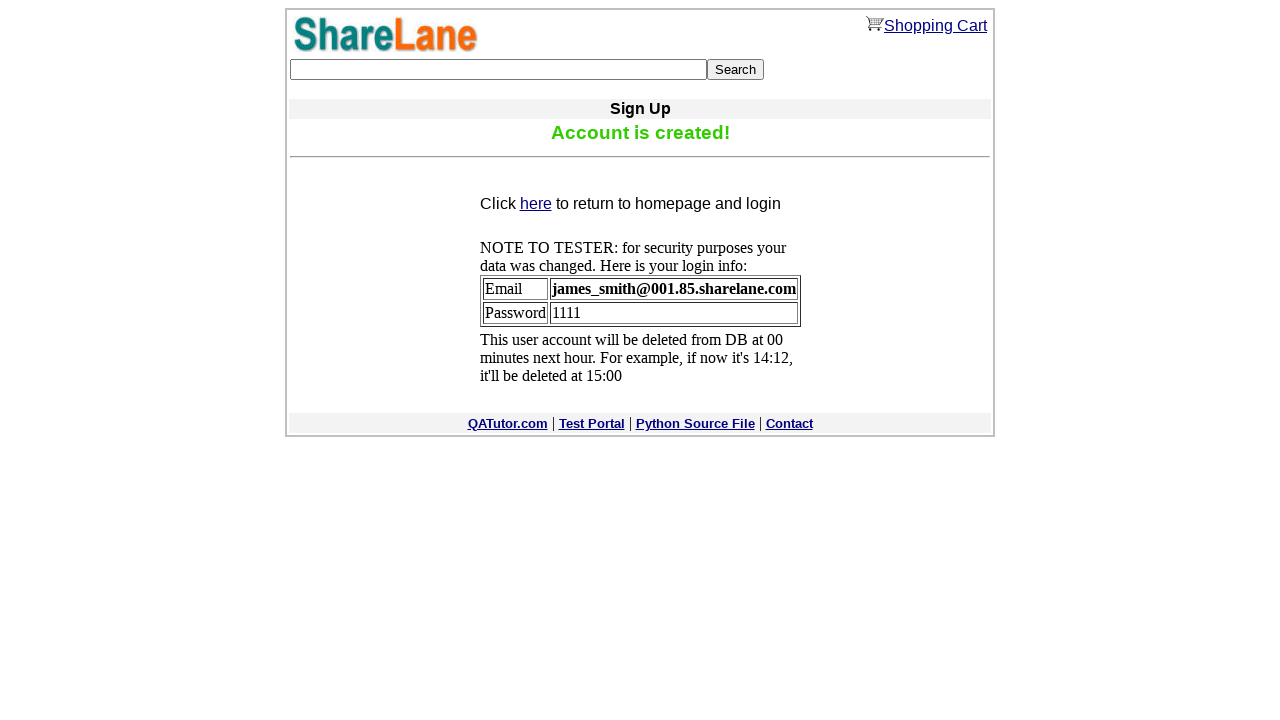

Confirmation message appeared, signup flow completed successfully
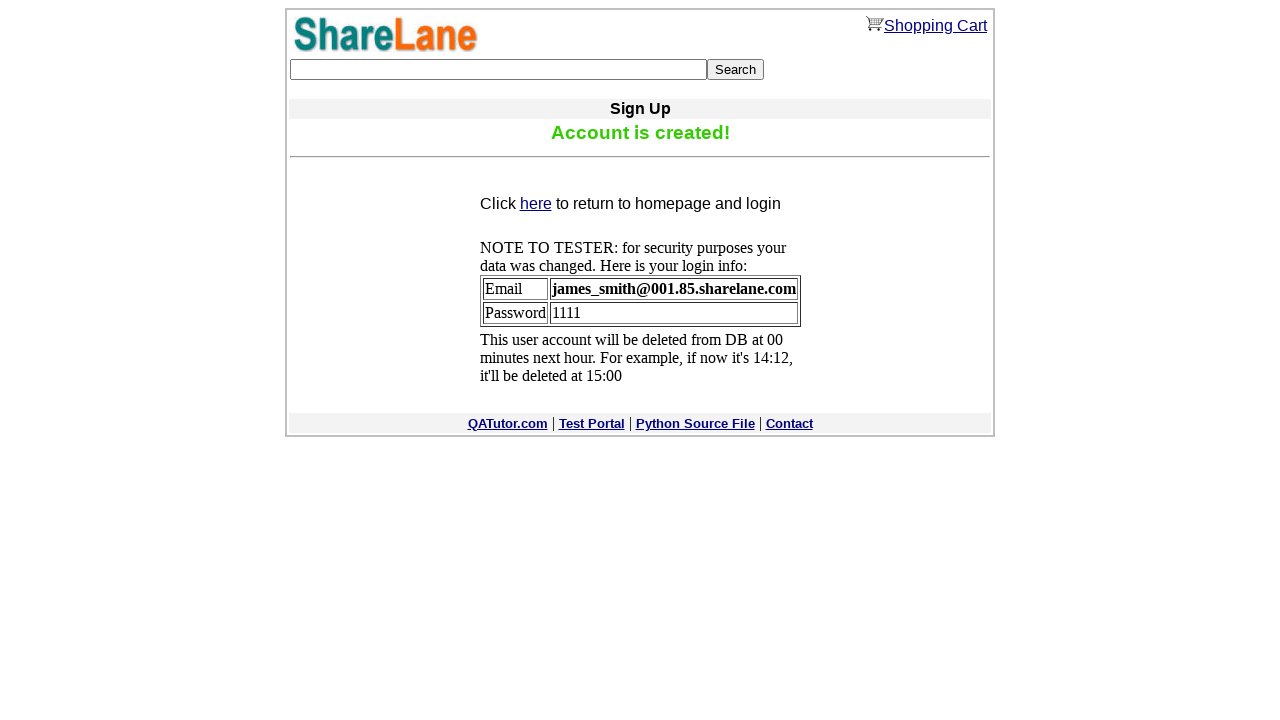

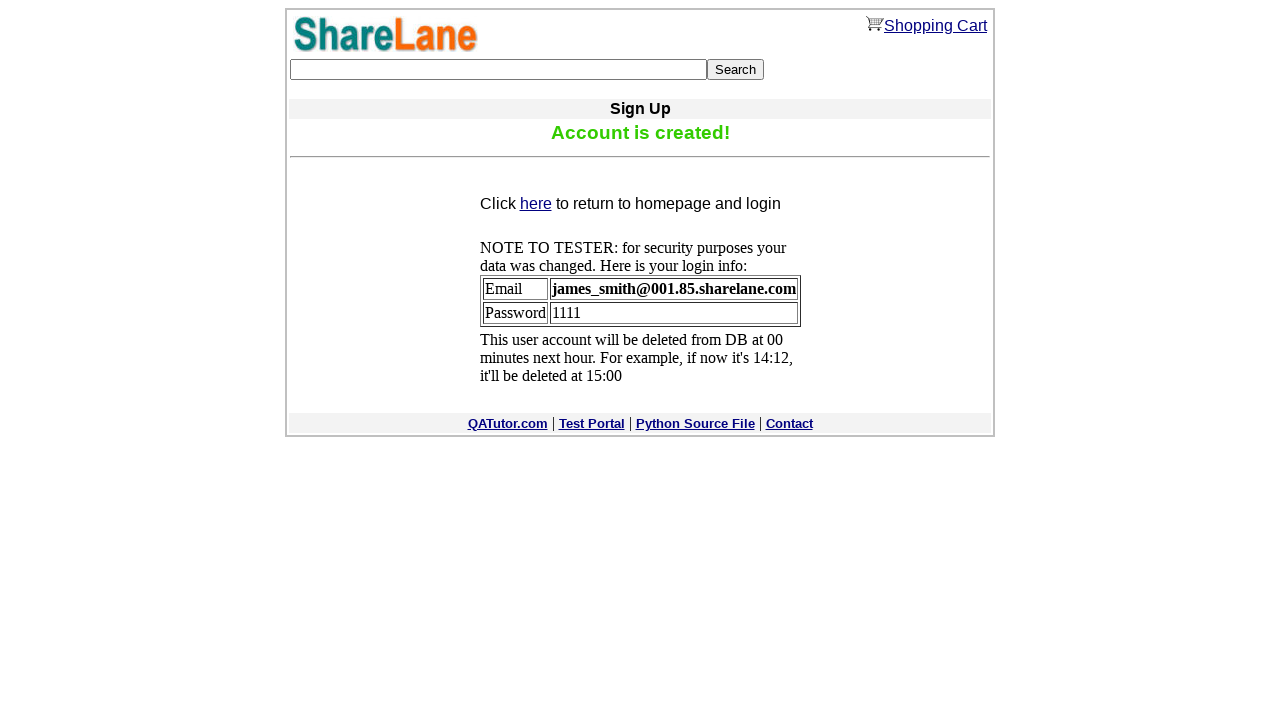